Tests the passenger count dropdown functionality by clicking to open the dropdown, incrementing the adult count multiple times using the plus button, and then closing the dropdown.

Starting URL: https://www.rahulshettyacademy.com/dropdownsPractise/

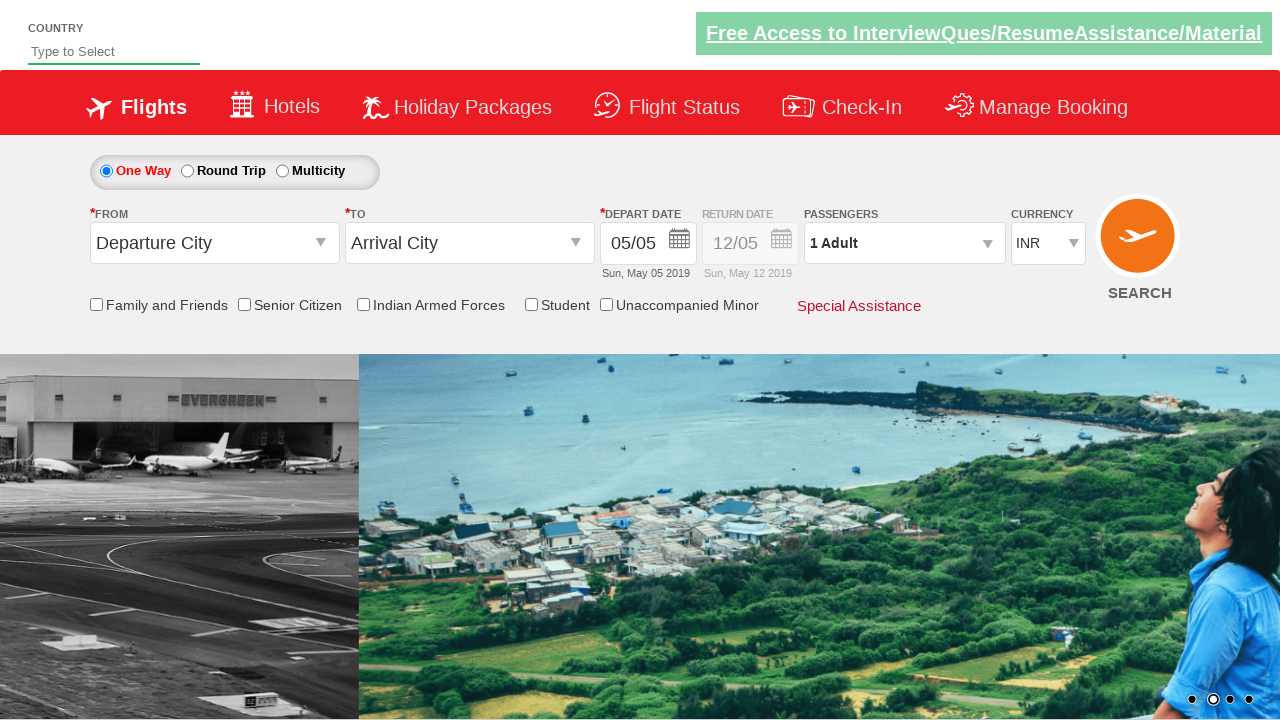

Clicked passenger info dropdown to open it at (904, 243) on #divpaxinfo
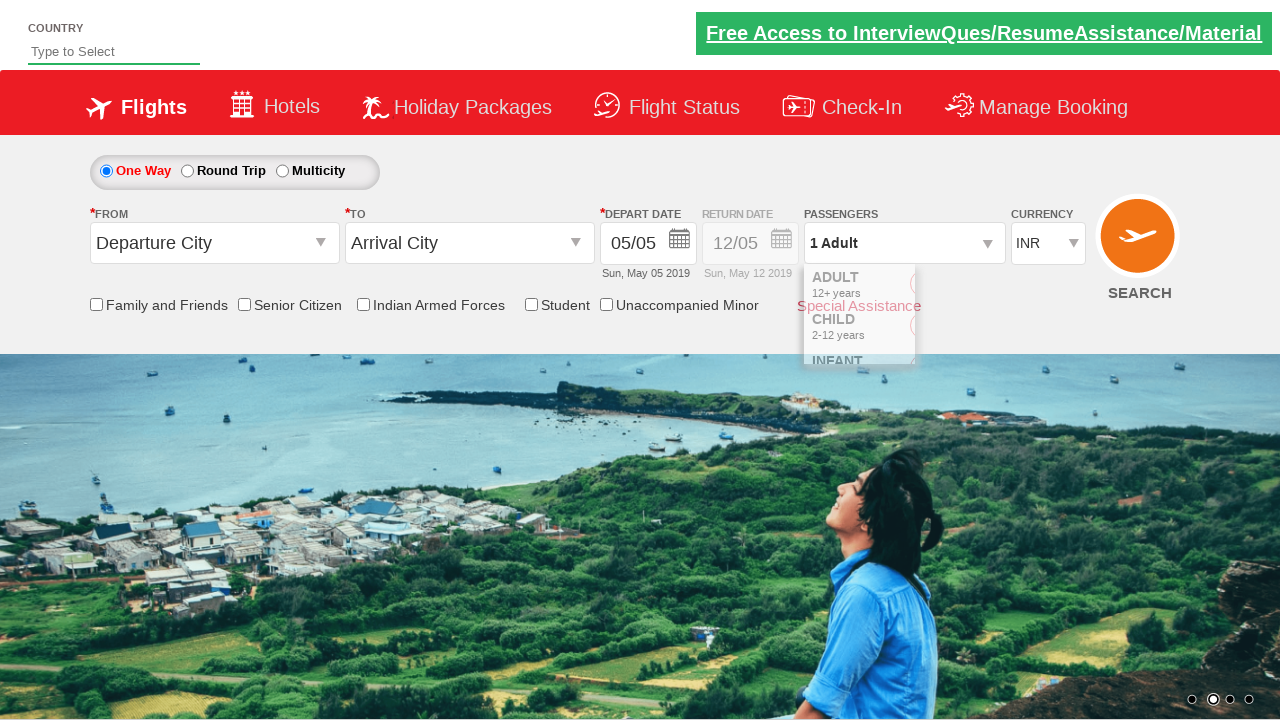

Waited for dropdown to become visible
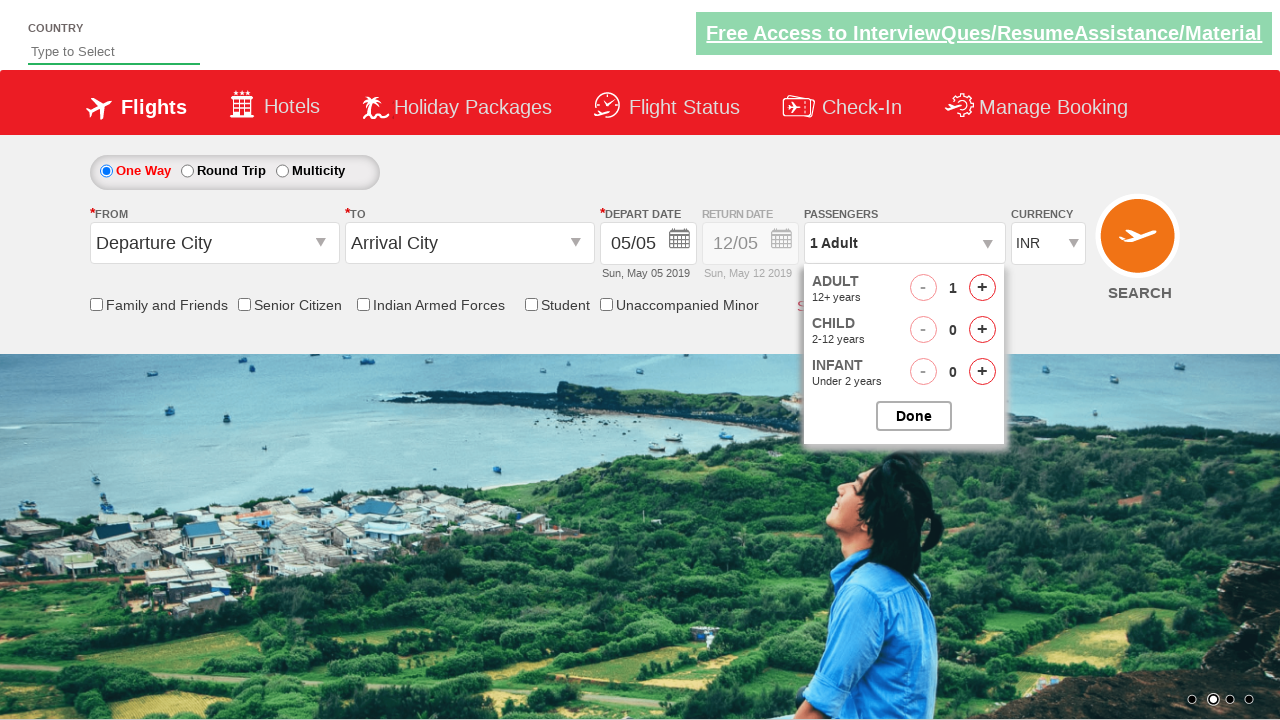

Clicked increment adult button (iteration 1 of 3) at (982, 288) on #hrefIncAdt
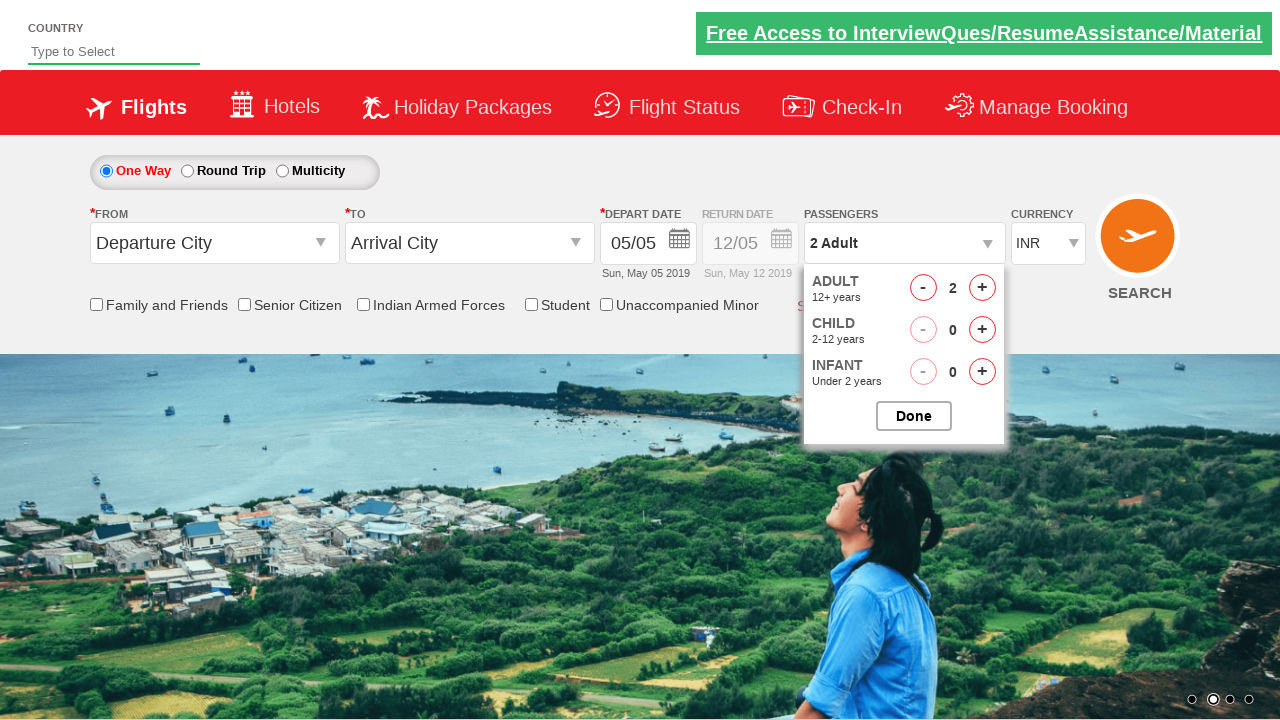

Clicked increment adult button (iteration 2 of 3) at (982, 288) on #hrefIncAdt
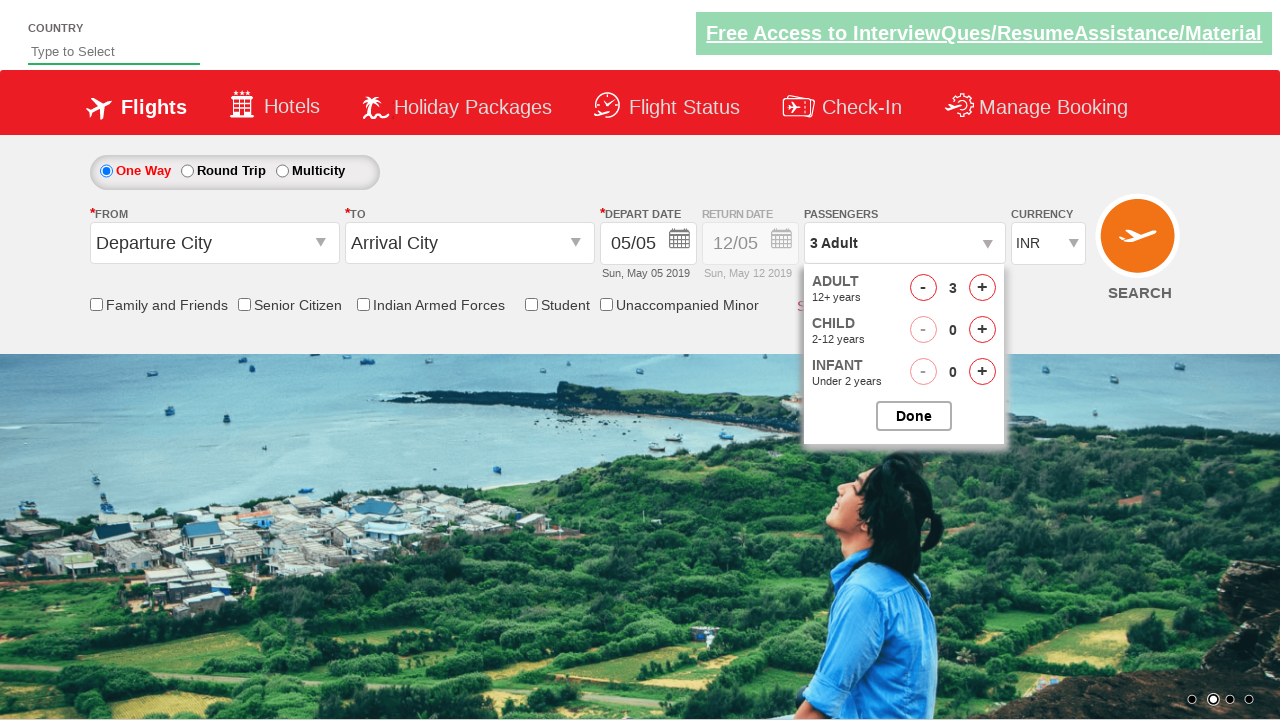

Clicked increment adult button (iteration 3 of 3) at (982, 288) on #hrefIncAdt
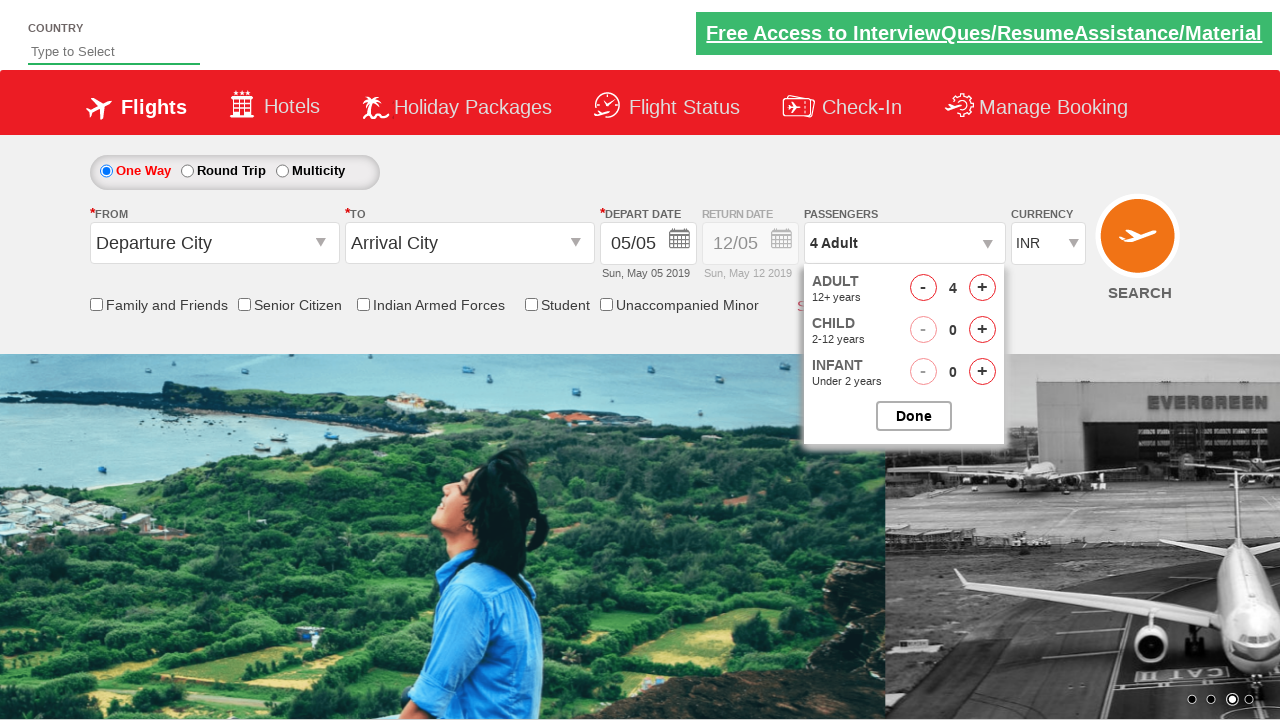

Clicked button to close passenger options dropdown at (914, 416) on #btnclosepaxoption
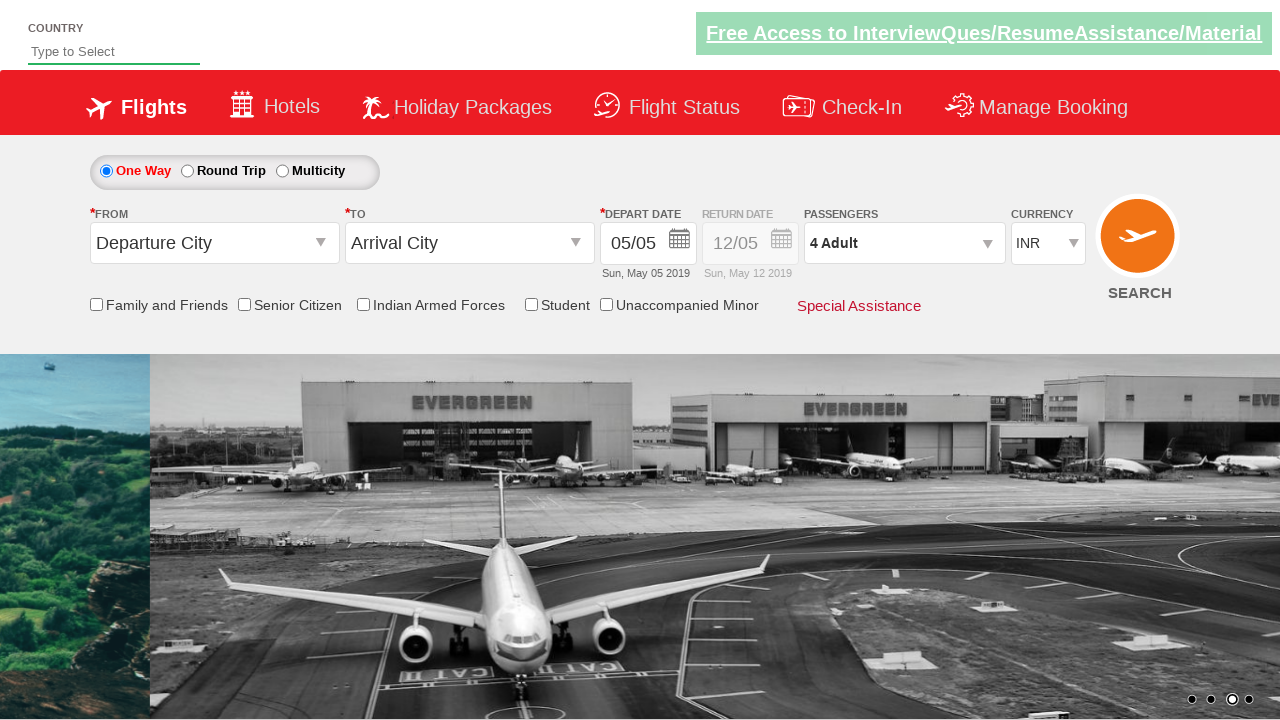

Dropdown closed and passenger info element is ready
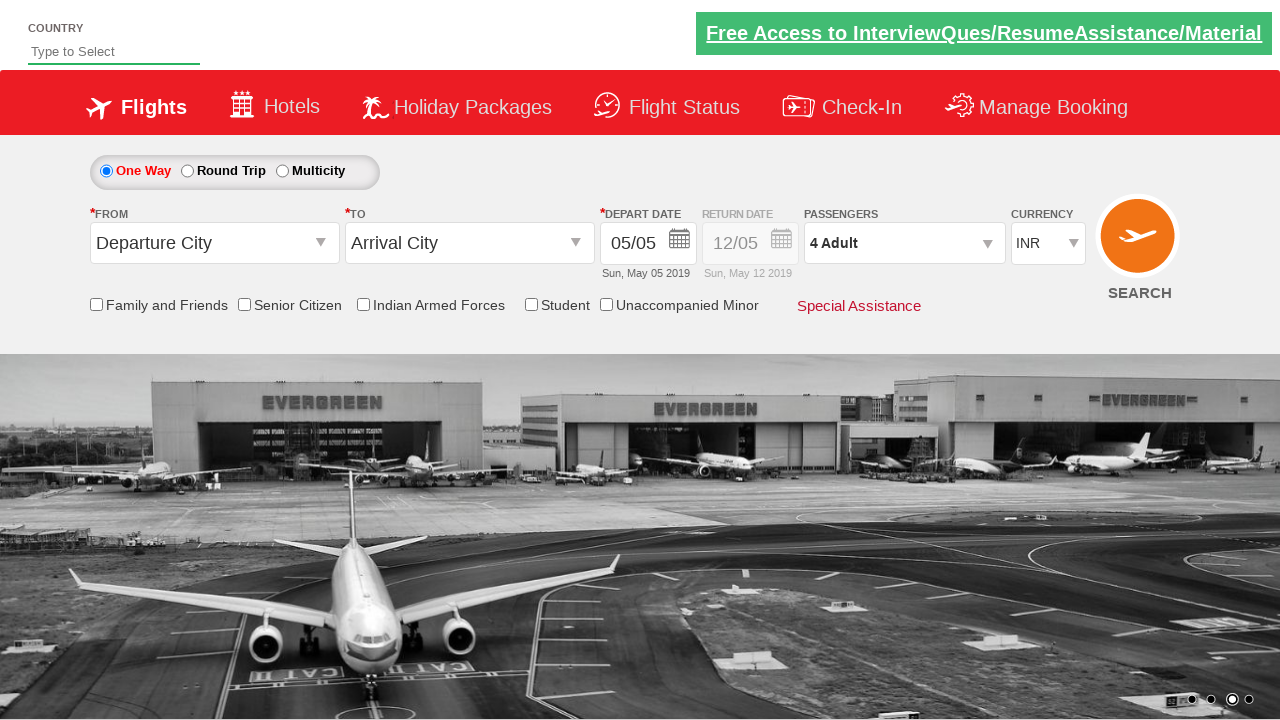

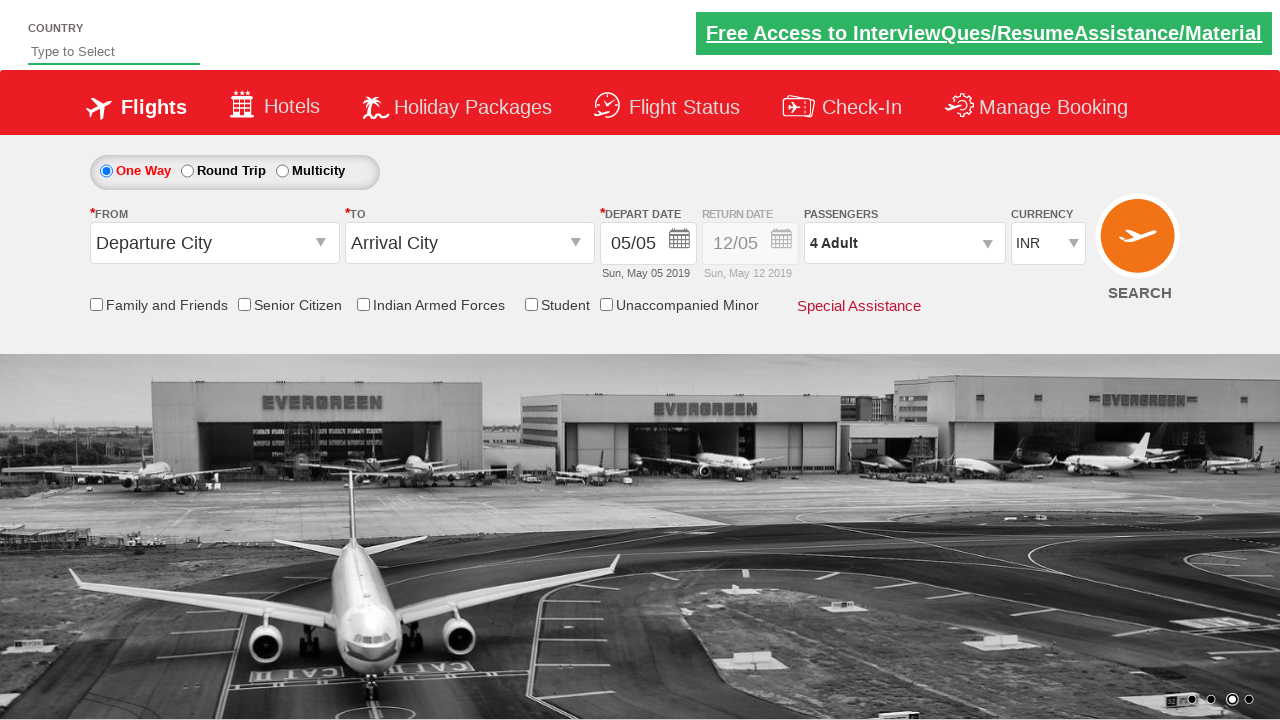